Navigates to Yes24 ticket ranking page, selects the musical category, and then selects the monthly ranking view to display monthly musical rankings.

Starting URL: http://ticket.yes24.com/Rank/All

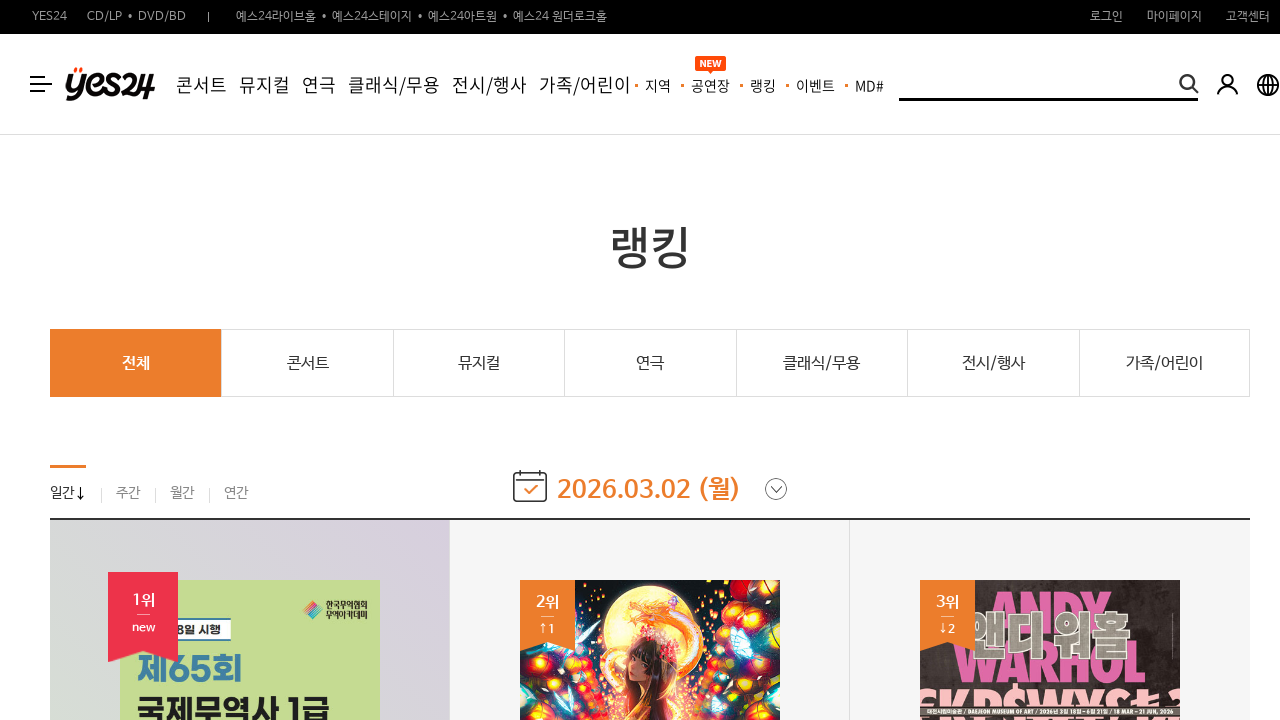

Page loaded with networkidle state on Yes24 ranking page
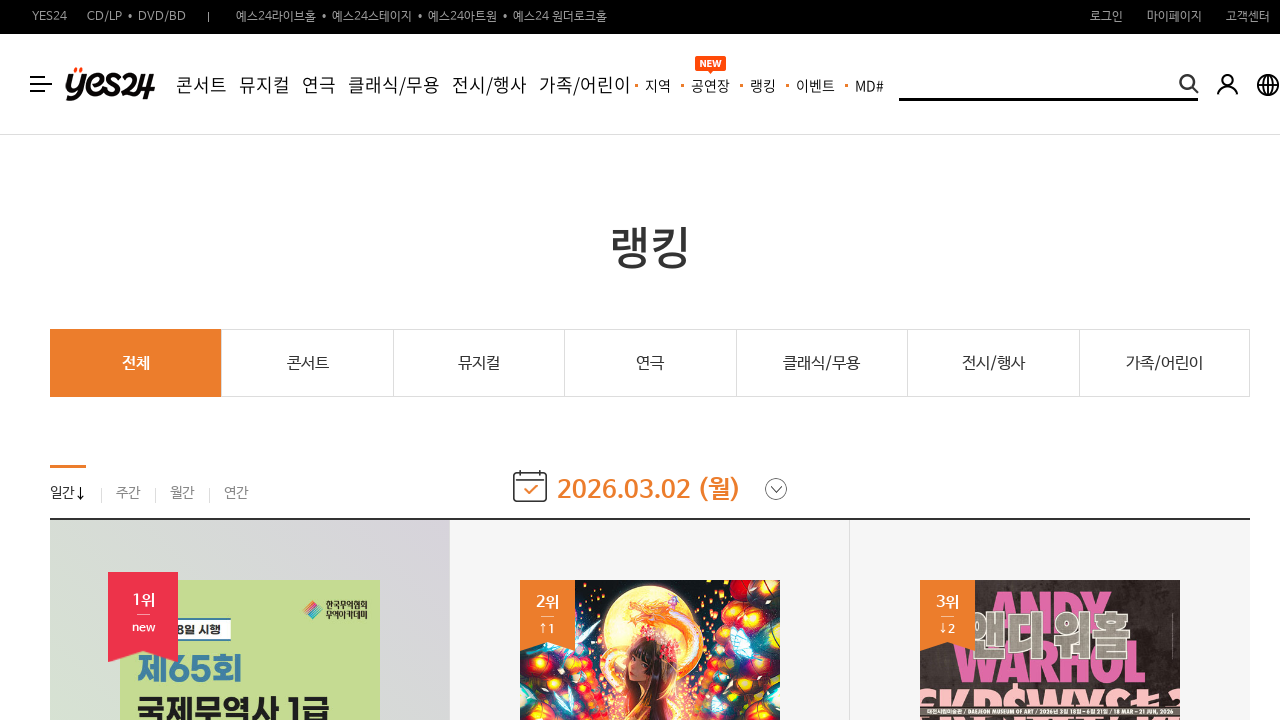

Musical category link became visible
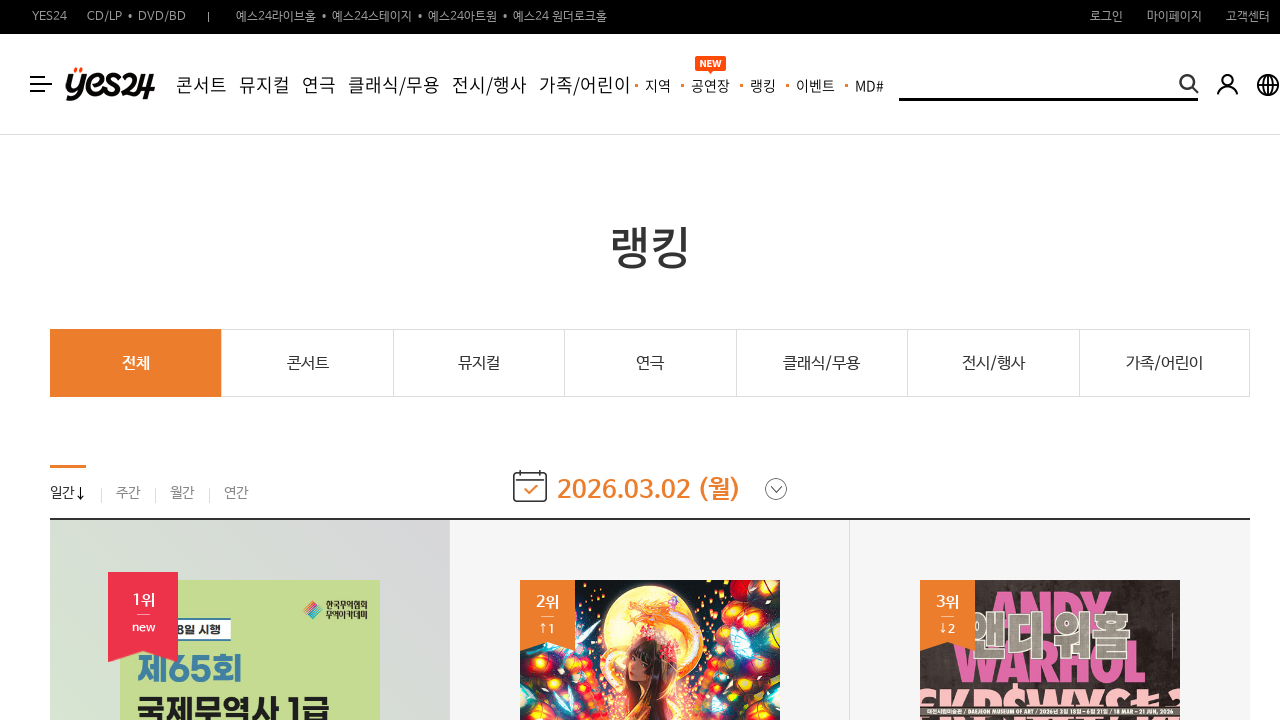

Clicked on musical category link at (479, 363) on xpath=//a[contains(@href, '/New/Rank/Ranking.aspx?genre=15457')]
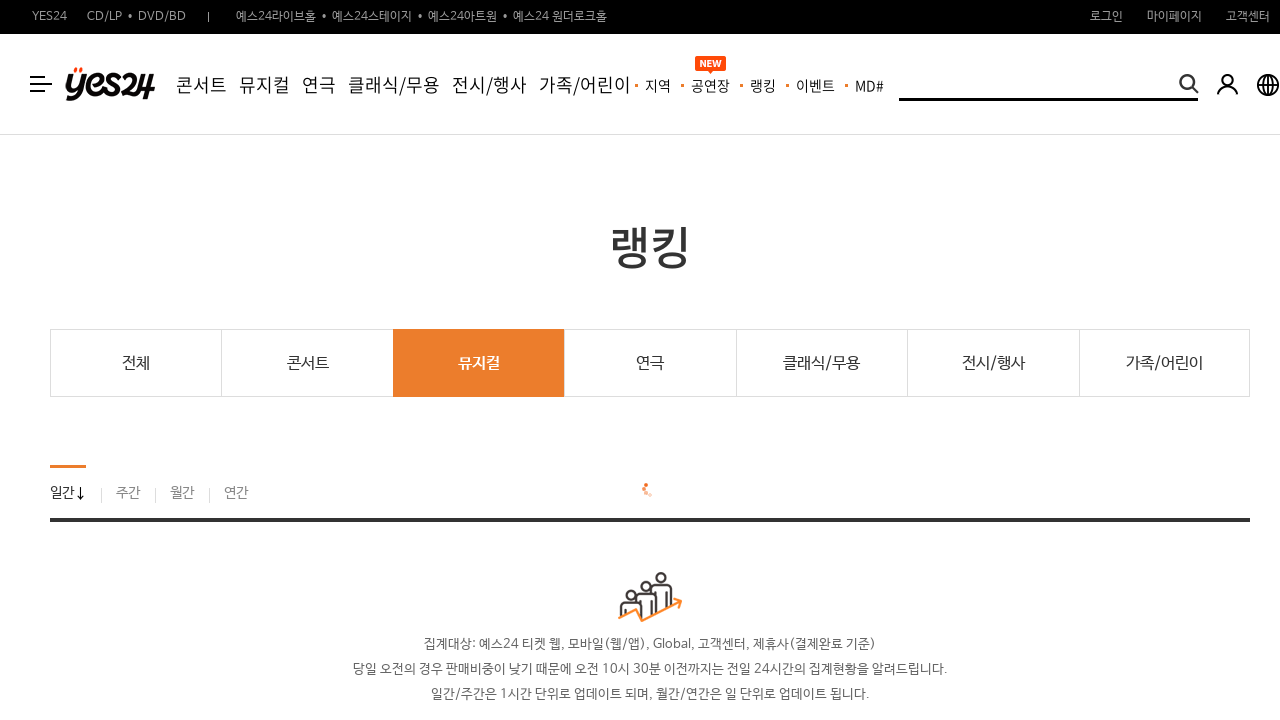

Musical ranking page loaded with networkidle state
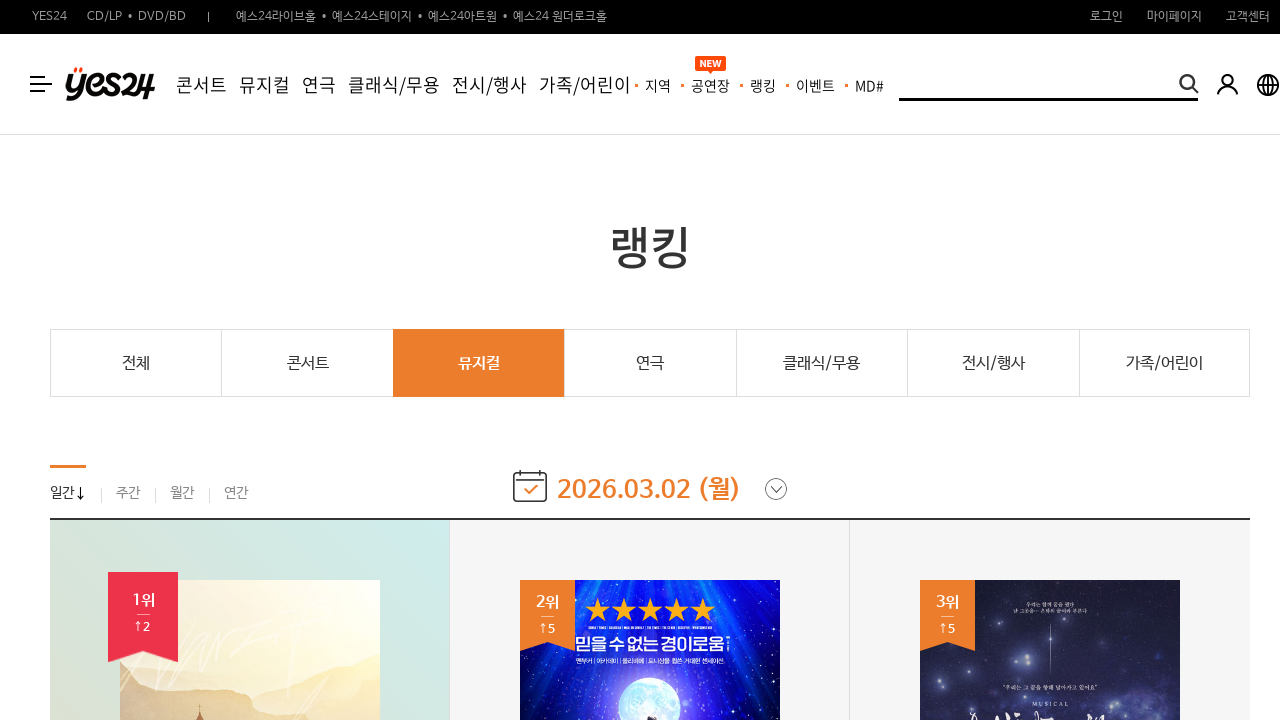

Monthly category tab became visible
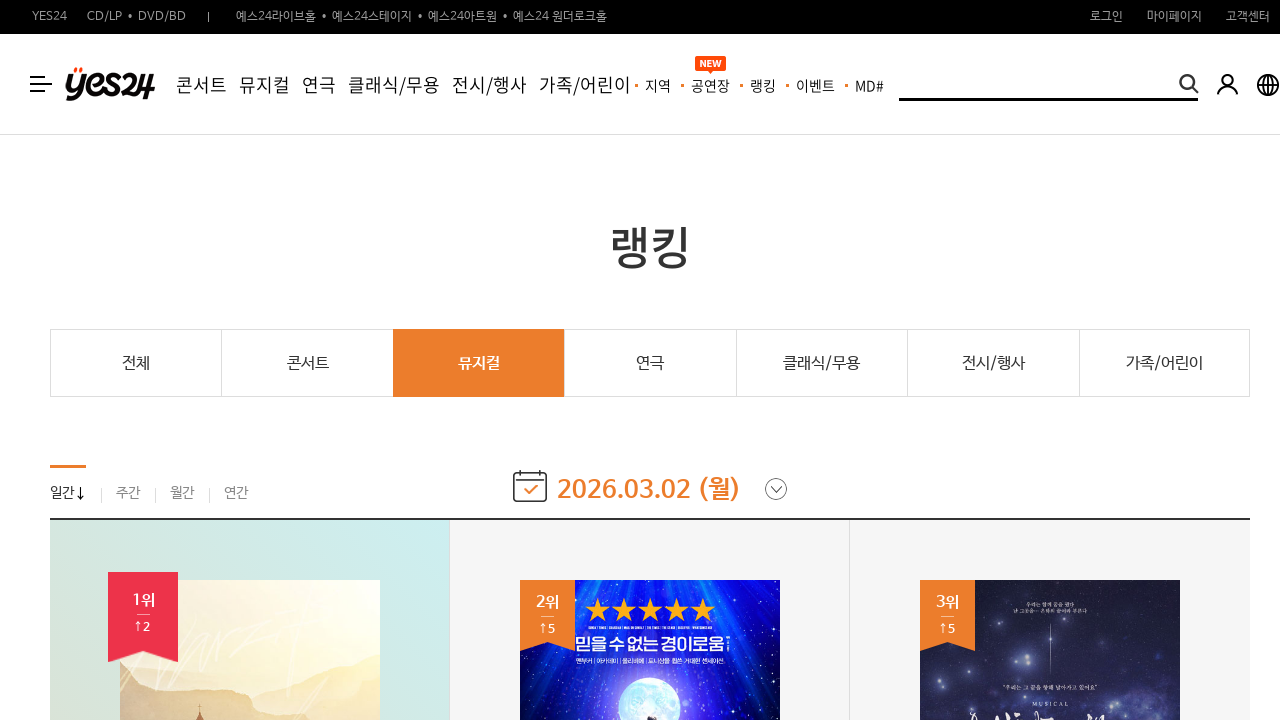

Clicked on monthly category tab at (182, 492) on xpath=//a[@categoryid='3']
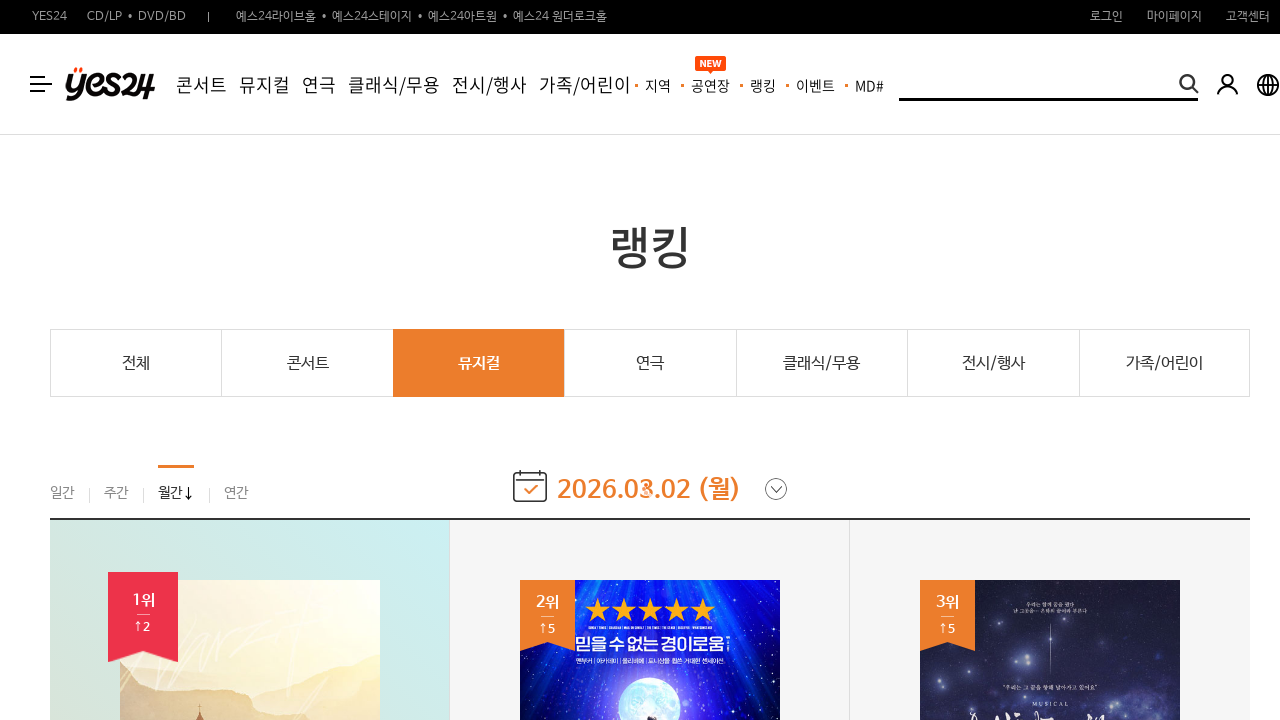

Monthly ranking page loaded with networkidle state
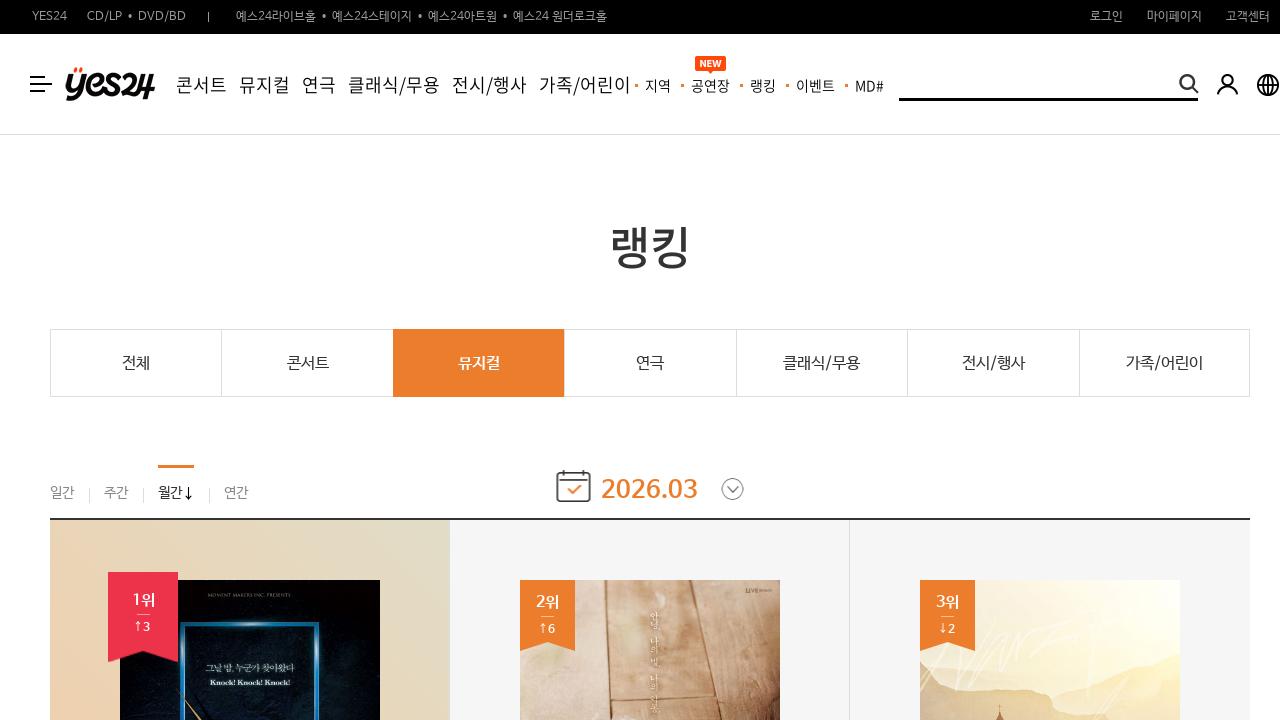

Verified monthly musical ranking content is displayed
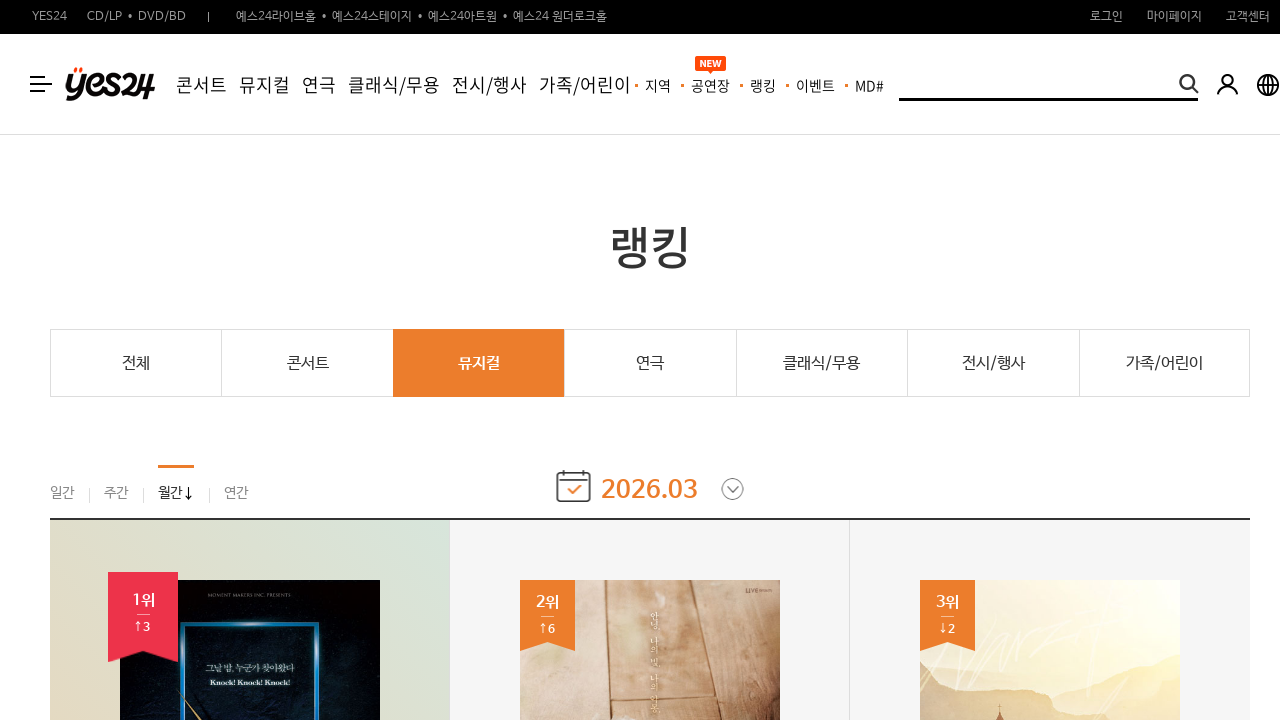

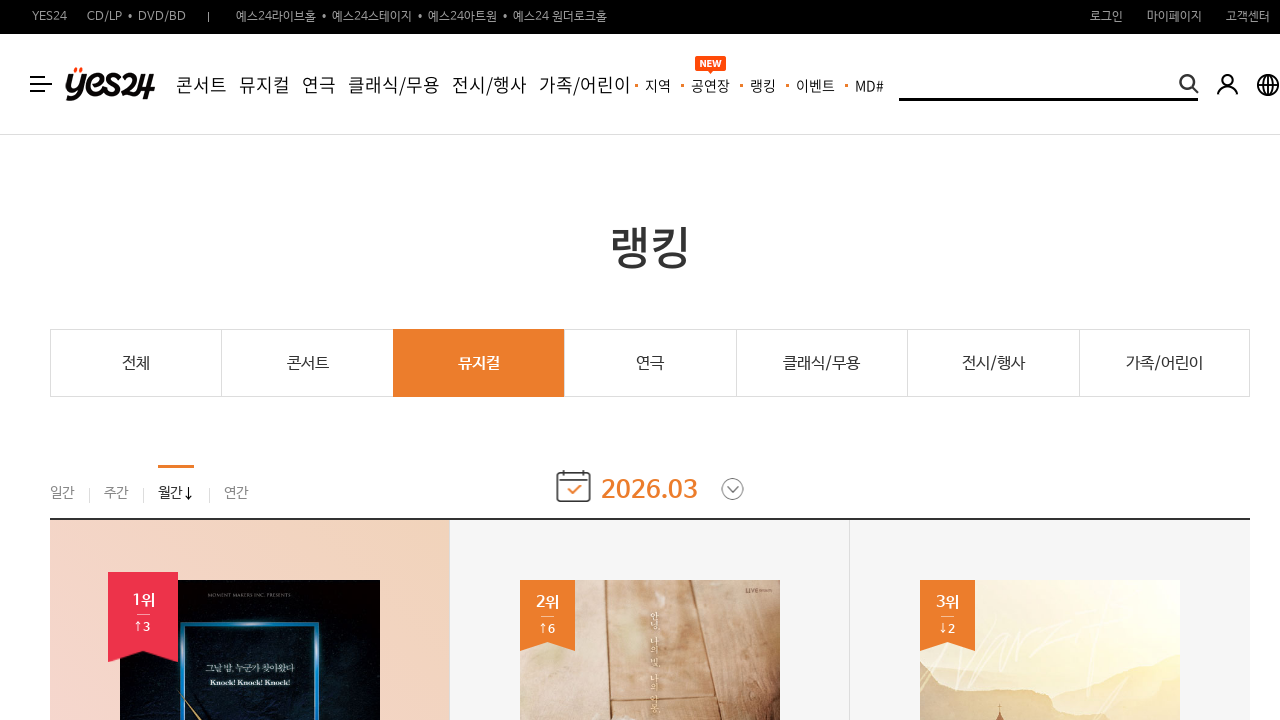